Tests sending keys to the active element by typing directly without explicitly focusing an element

Starting URL: https://selenium.dev/selenium/web/single_text_input.html

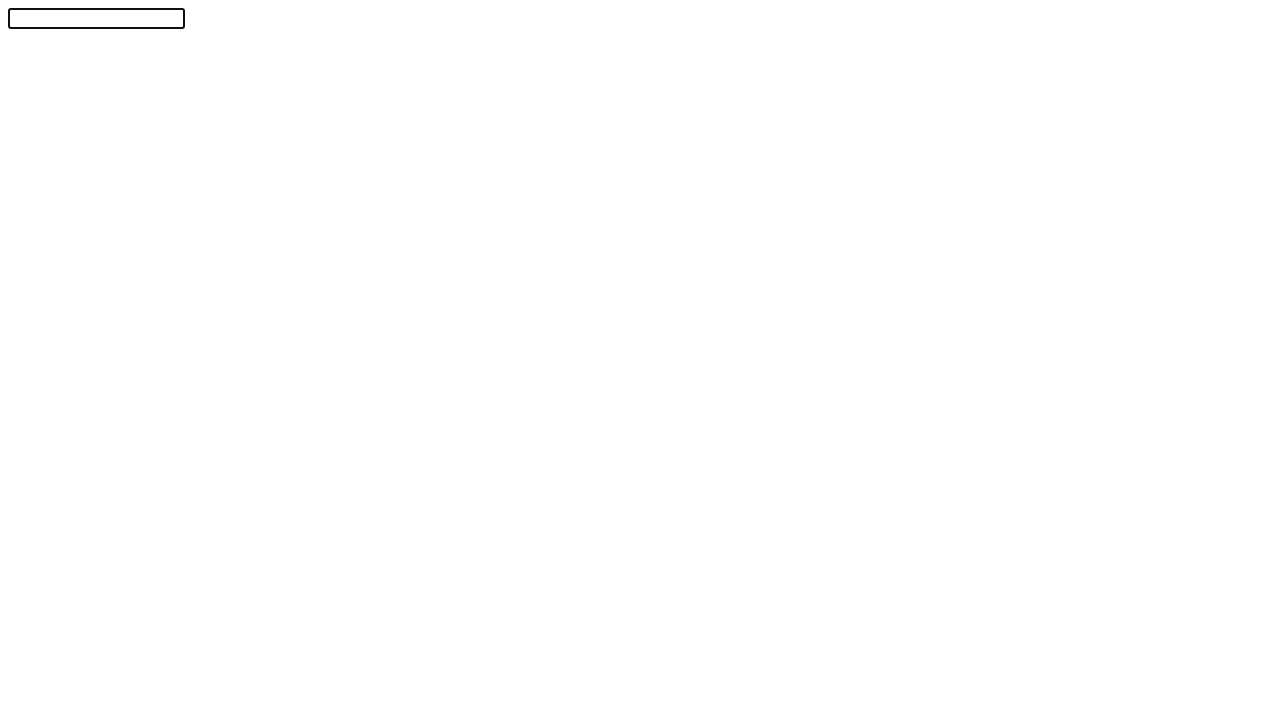

Typed 'abc' to the active element
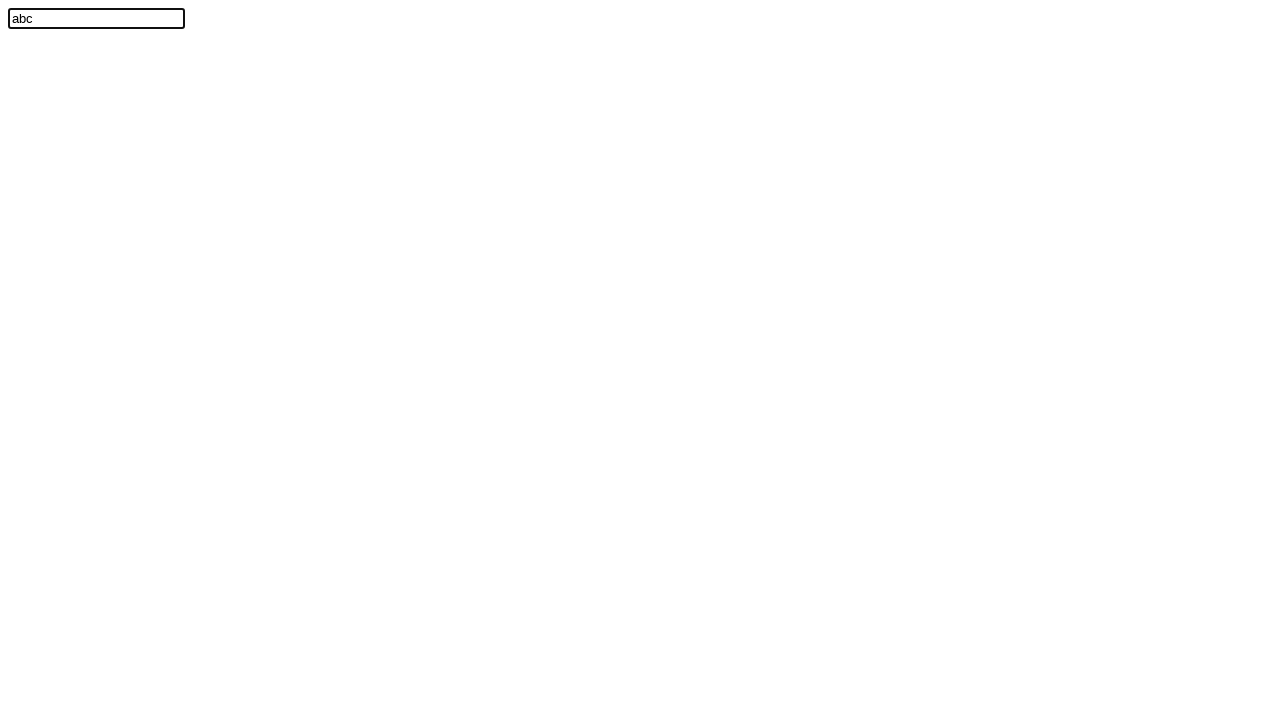

Verified that the input field contains 'abc'
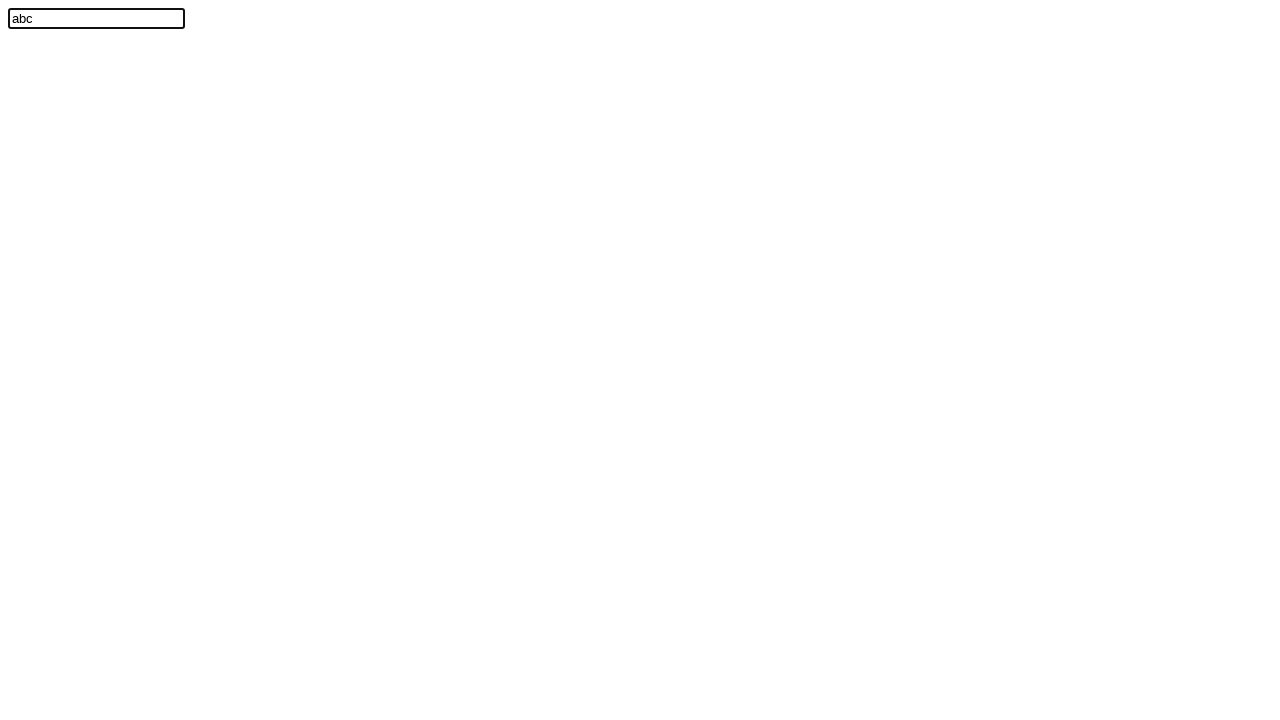

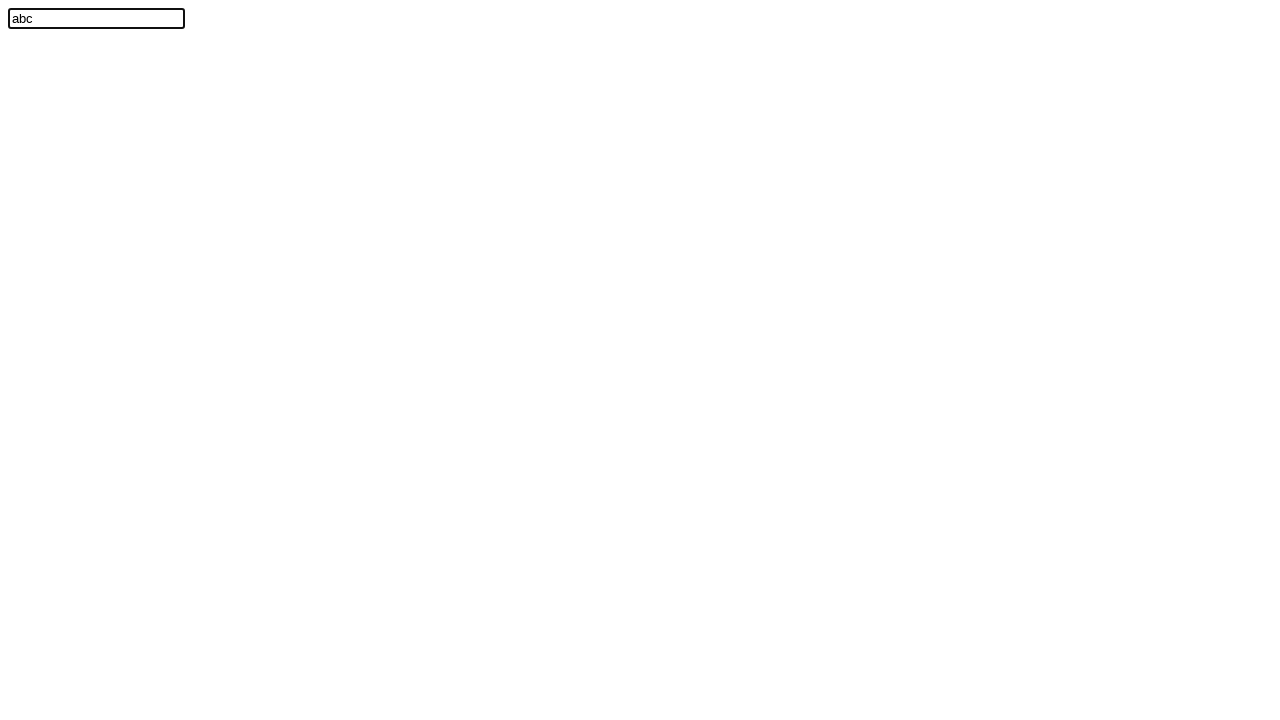